Tests JavaScript alert handling by clicking an alert button and accepting the alert dialog

Starting URL: https://rahulshettyacademy.com/AutomationPractice/

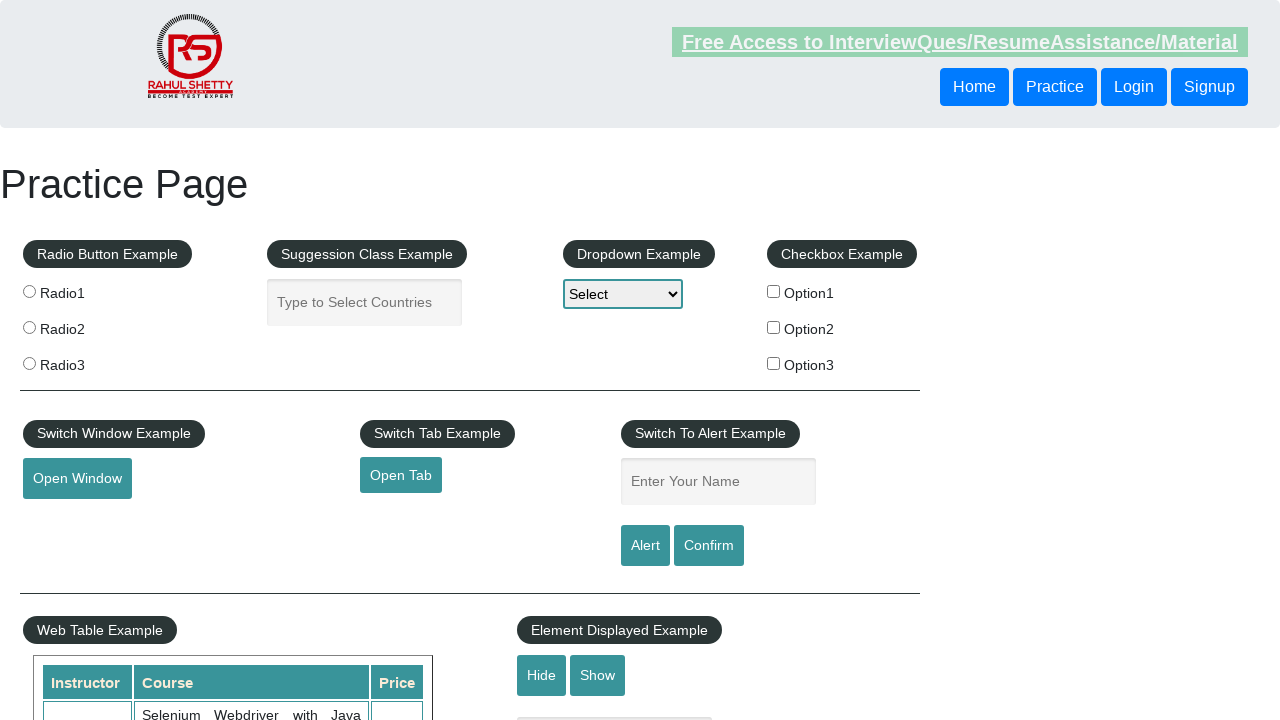

Navigated to AutomationPractice page
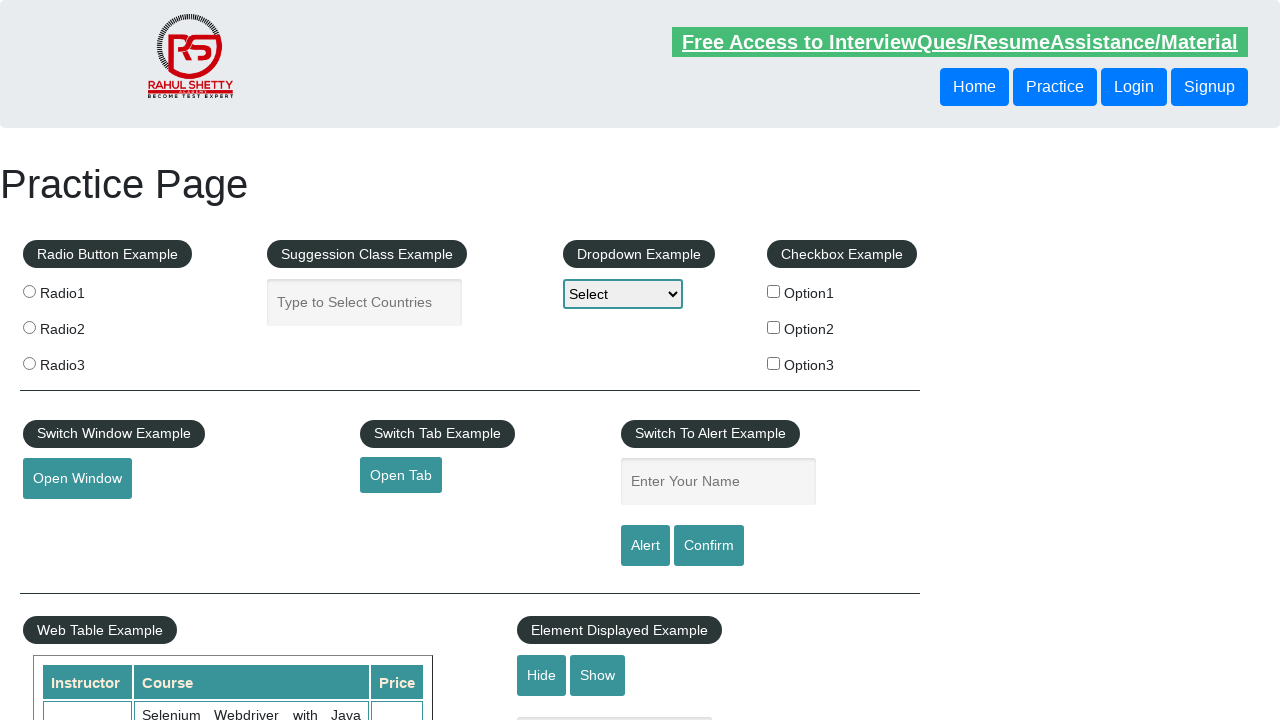

Clicked alert button to trigger JavaScript alert at (645, 546) on #alertbtn
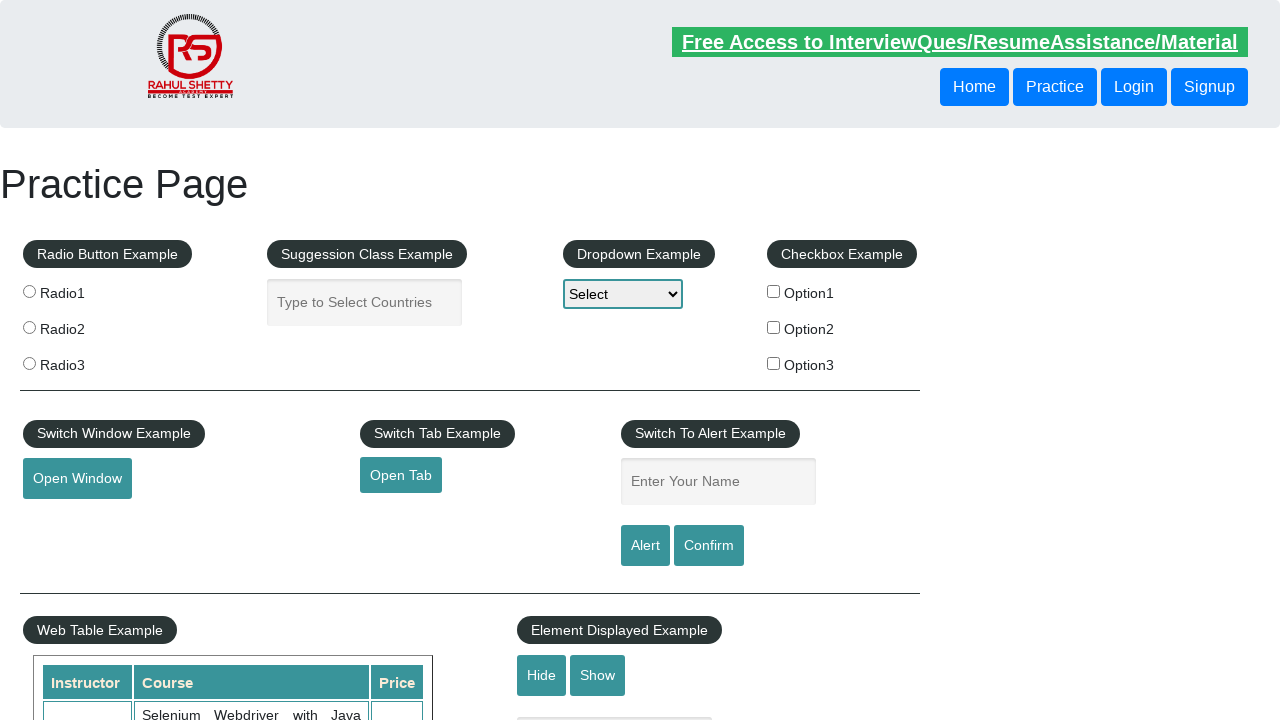

Accepted JavaScript alert dialog
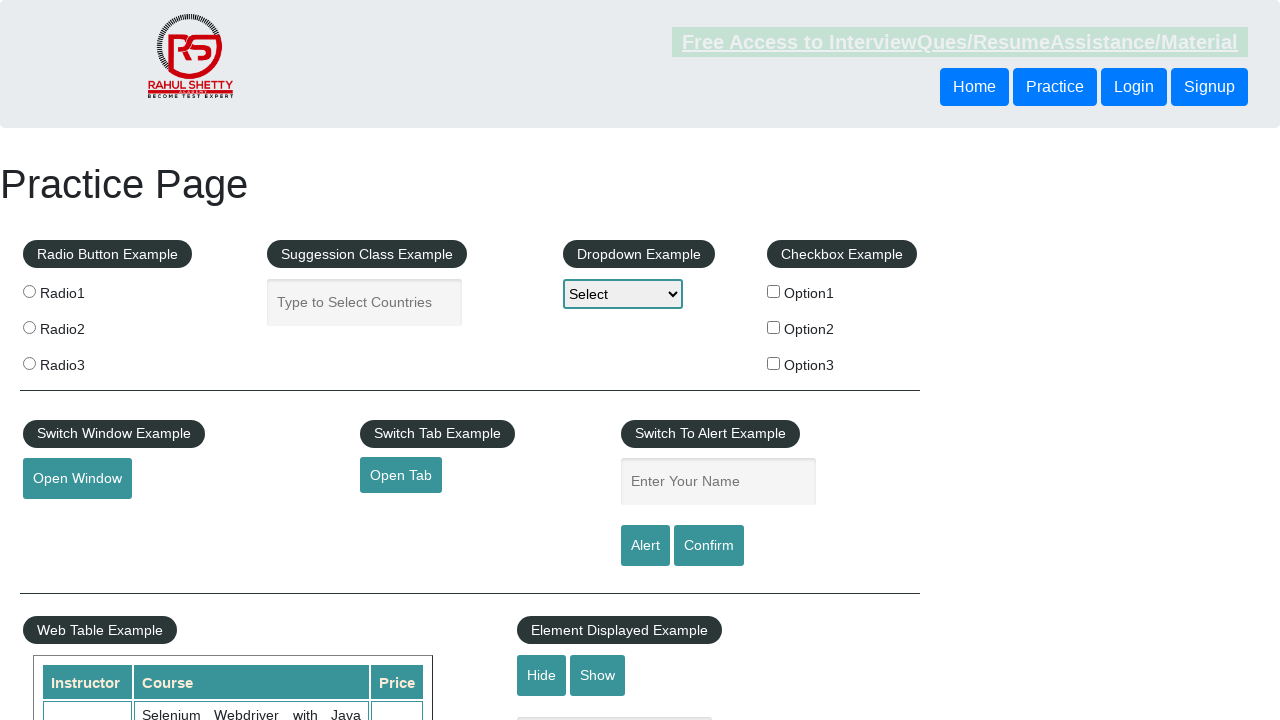

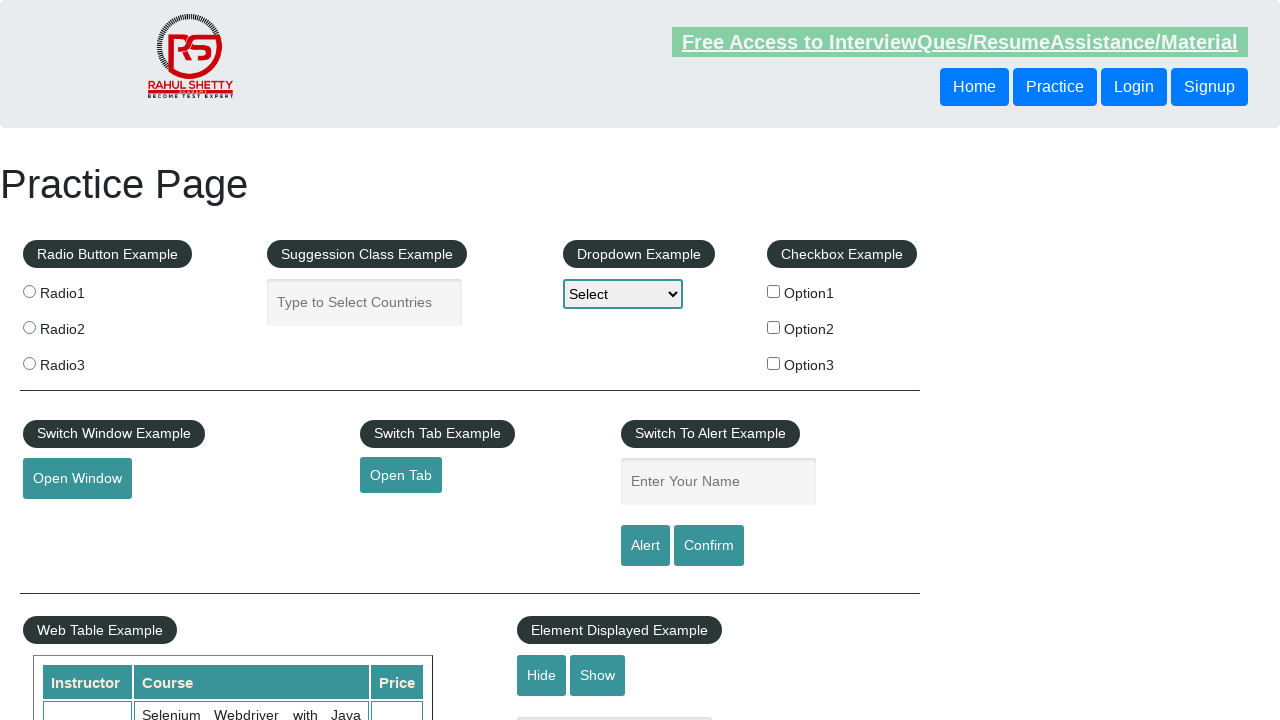